Tests JavaScript confirm dialog handling on W3Schools by clicking Try It button, accepting the alert, and verifying the result text

Starting URL: https://www.w3schools.com/js/tryit.asp?filename=tryjs_confirm

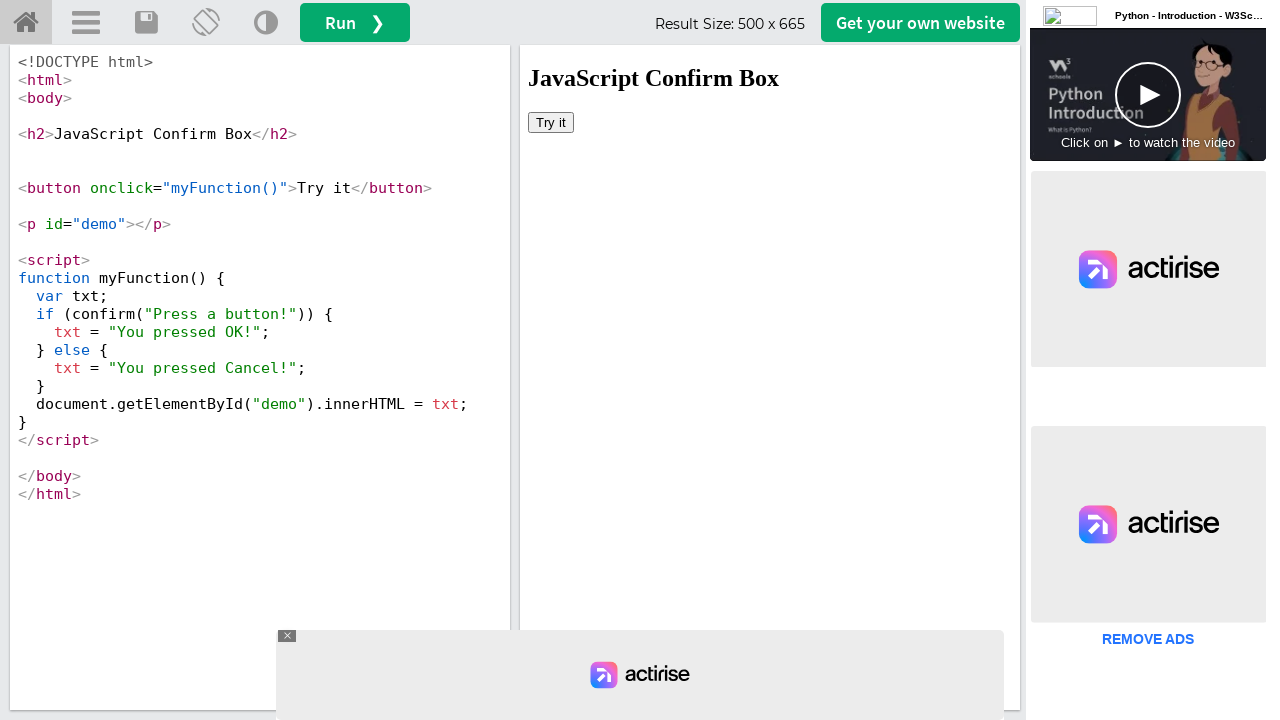

Located iframe containing the demo
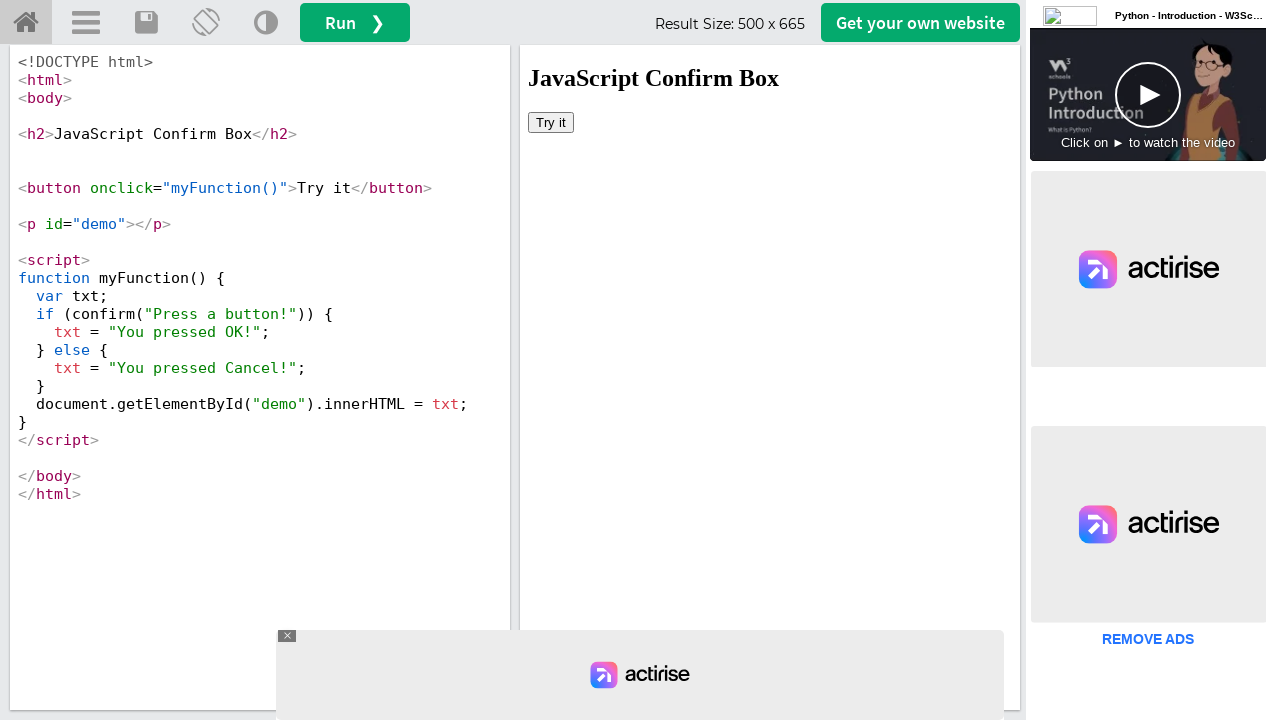

Clicked Try It button at (551, 122) on iframe#iframeResult >> internal:control=enter-frame >> button:has-text('Try it')
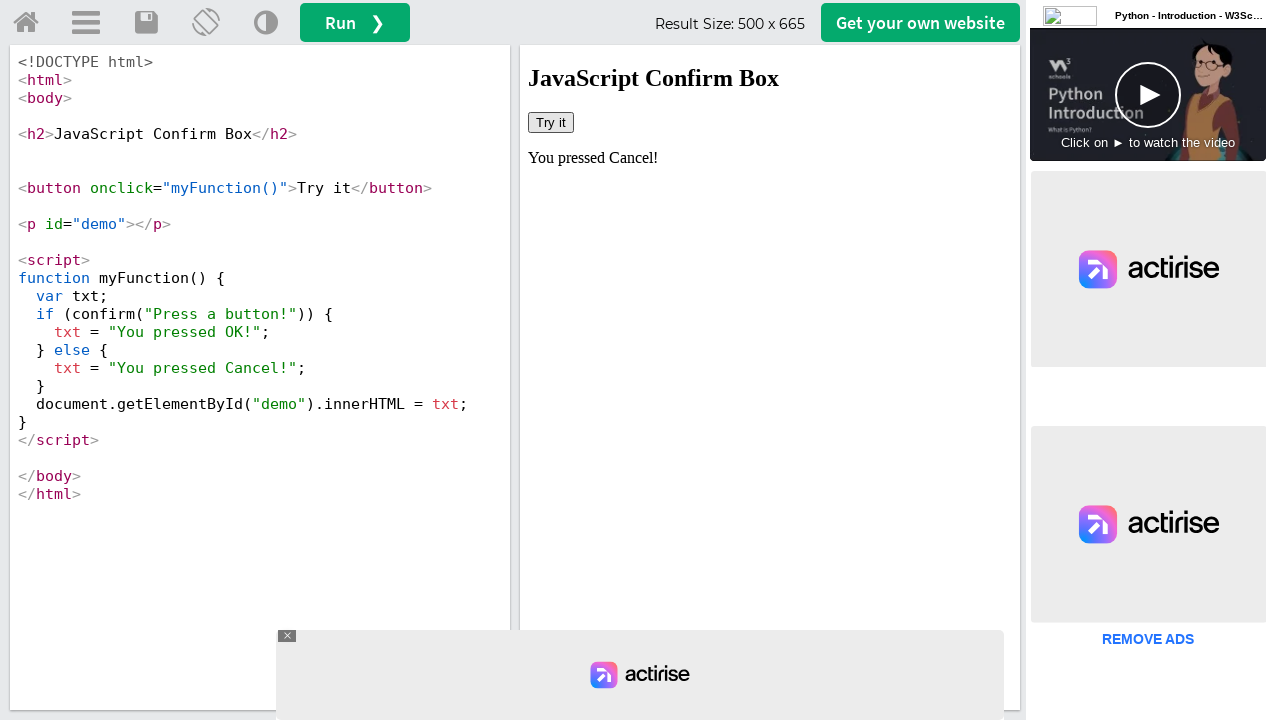

Set up dialog handler to accept confirm dialog
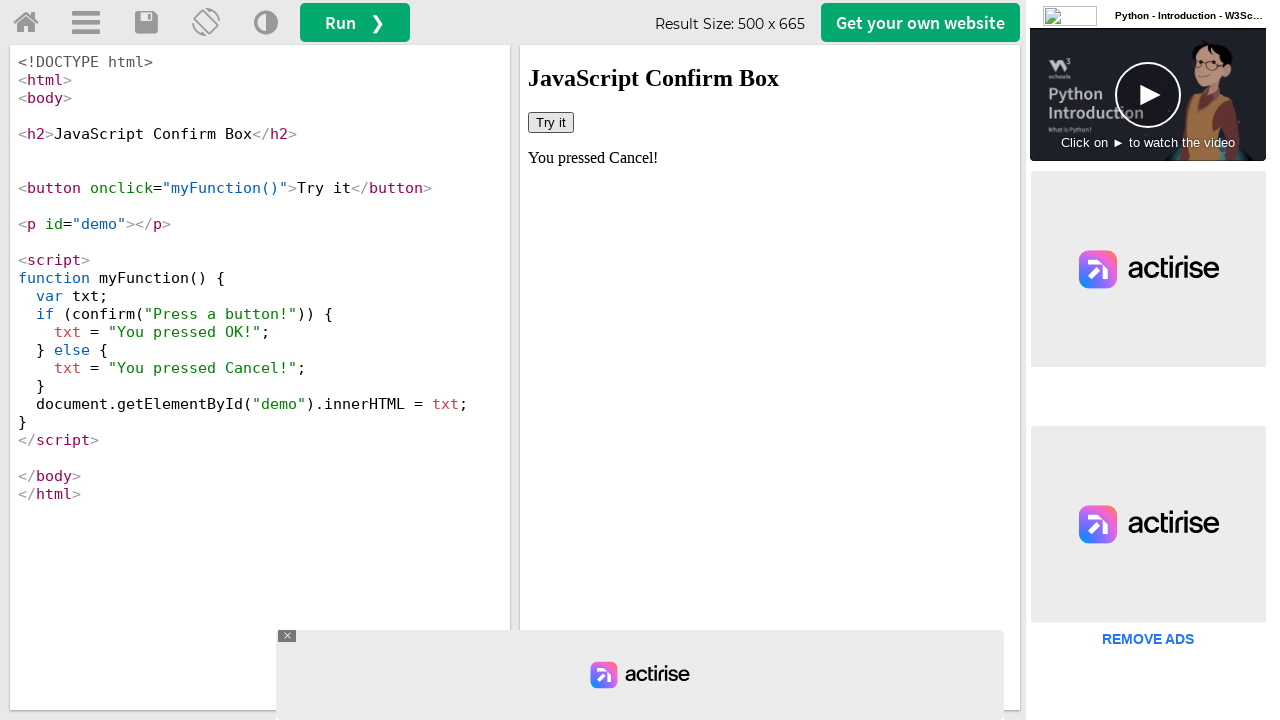

Retrieved result text: You pressed Cancel!
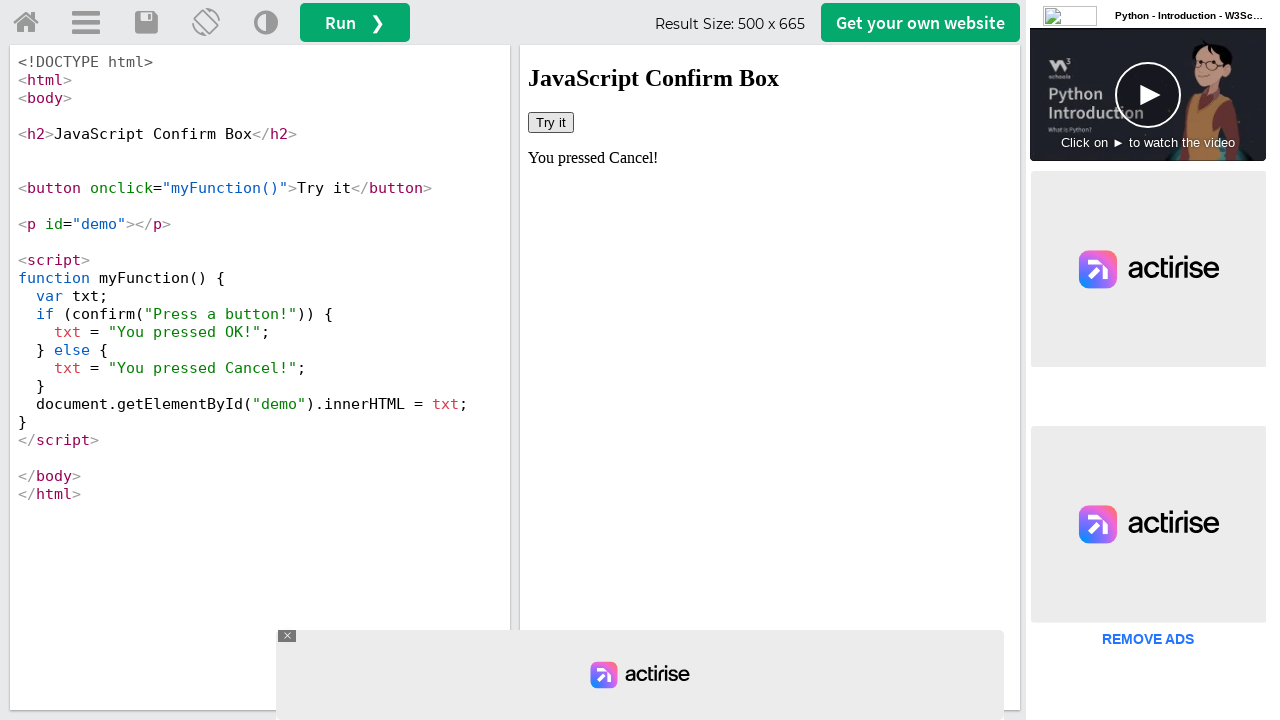

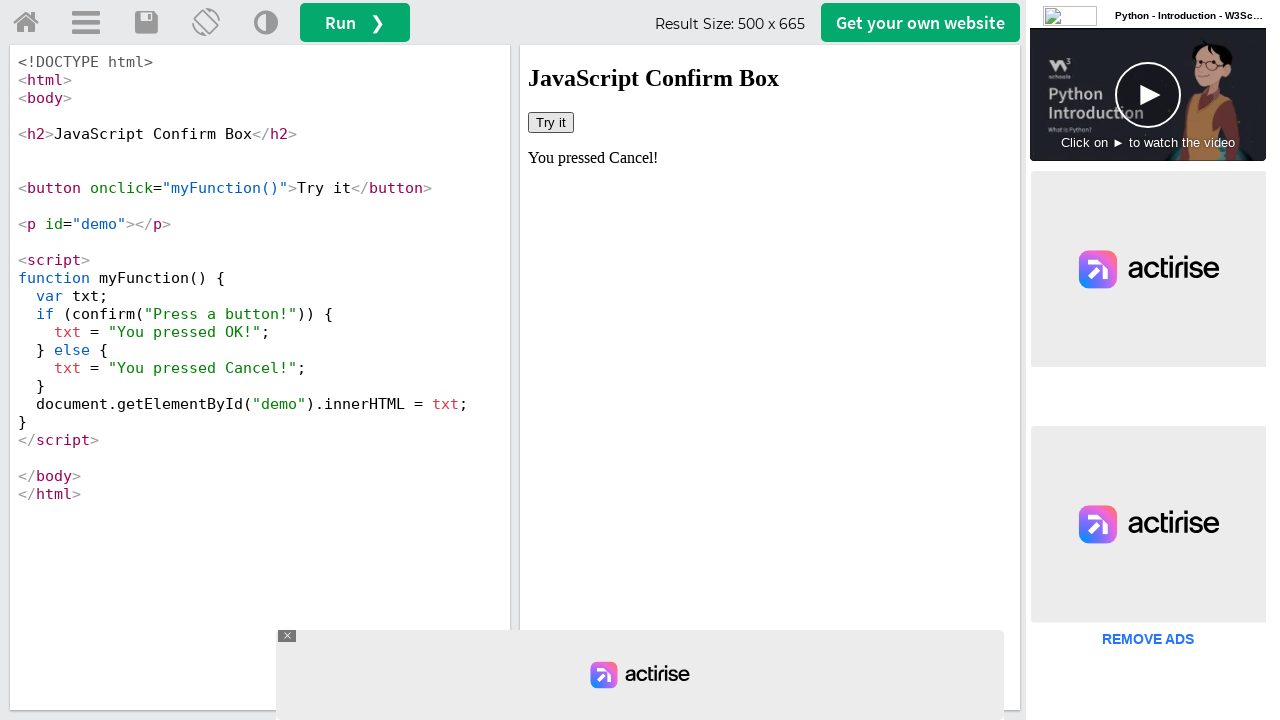